Downloads a text file by clicking on a link and verifies the download completes successfully

Starting URL: http://the-internet.herokuapp.com/download

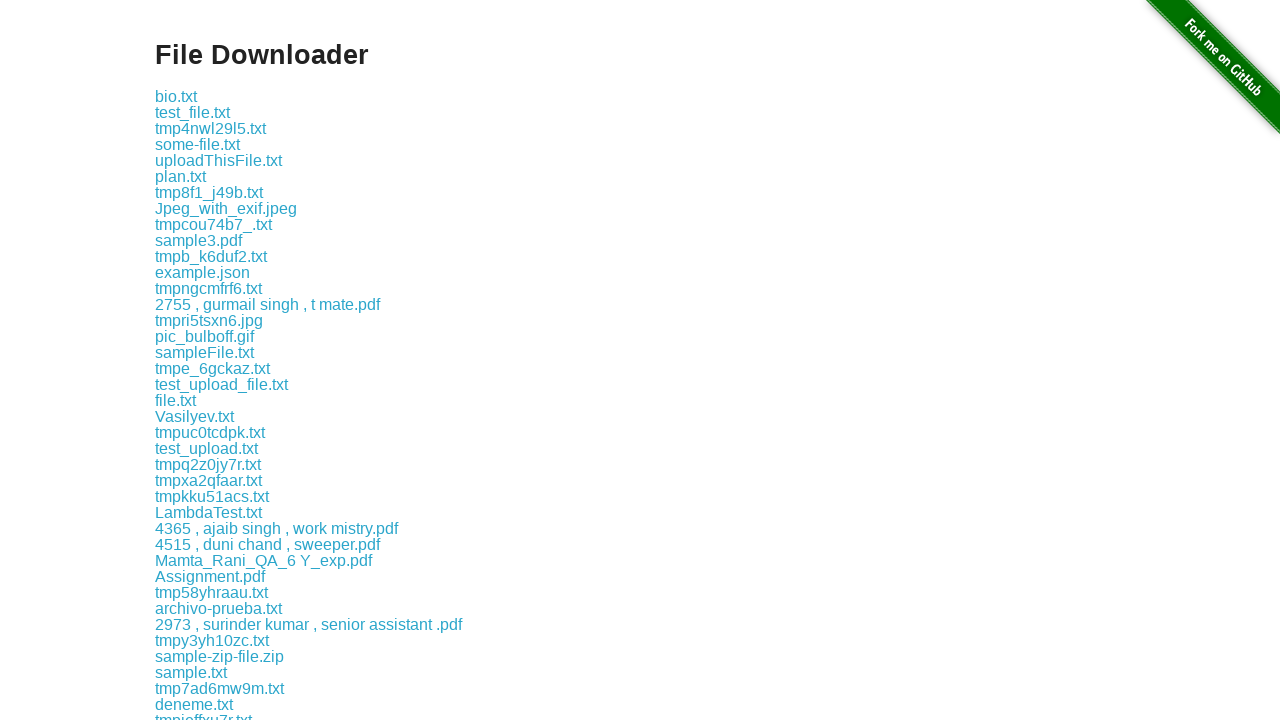

Clicked on 'some-file.txt' download link at (198, 144) on a:has-text('some-file.txt')
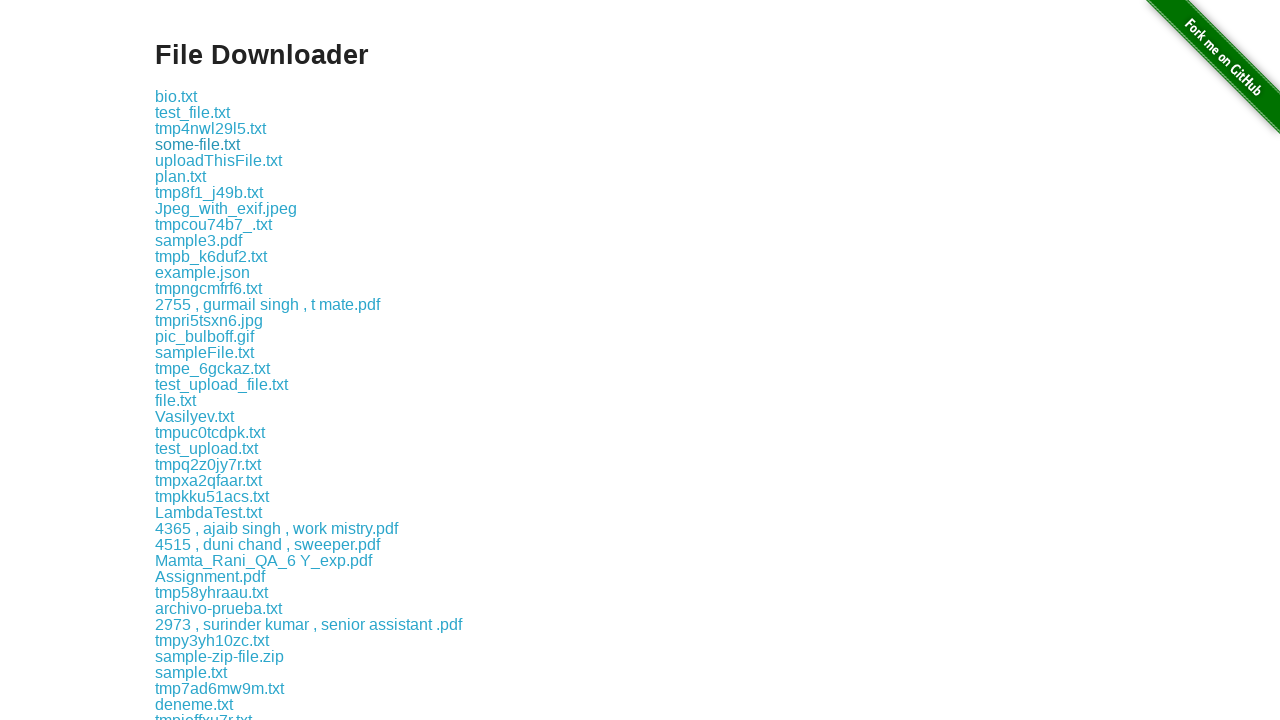

Waited 1000ms for download to initiate
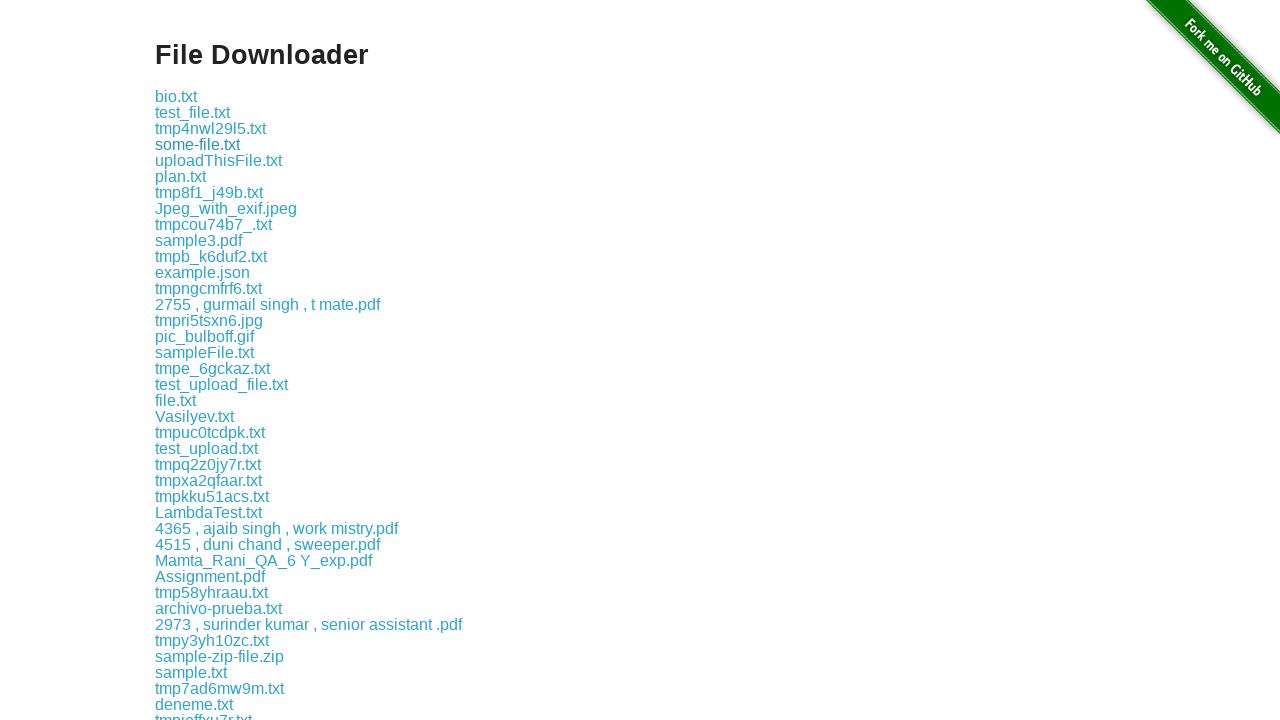

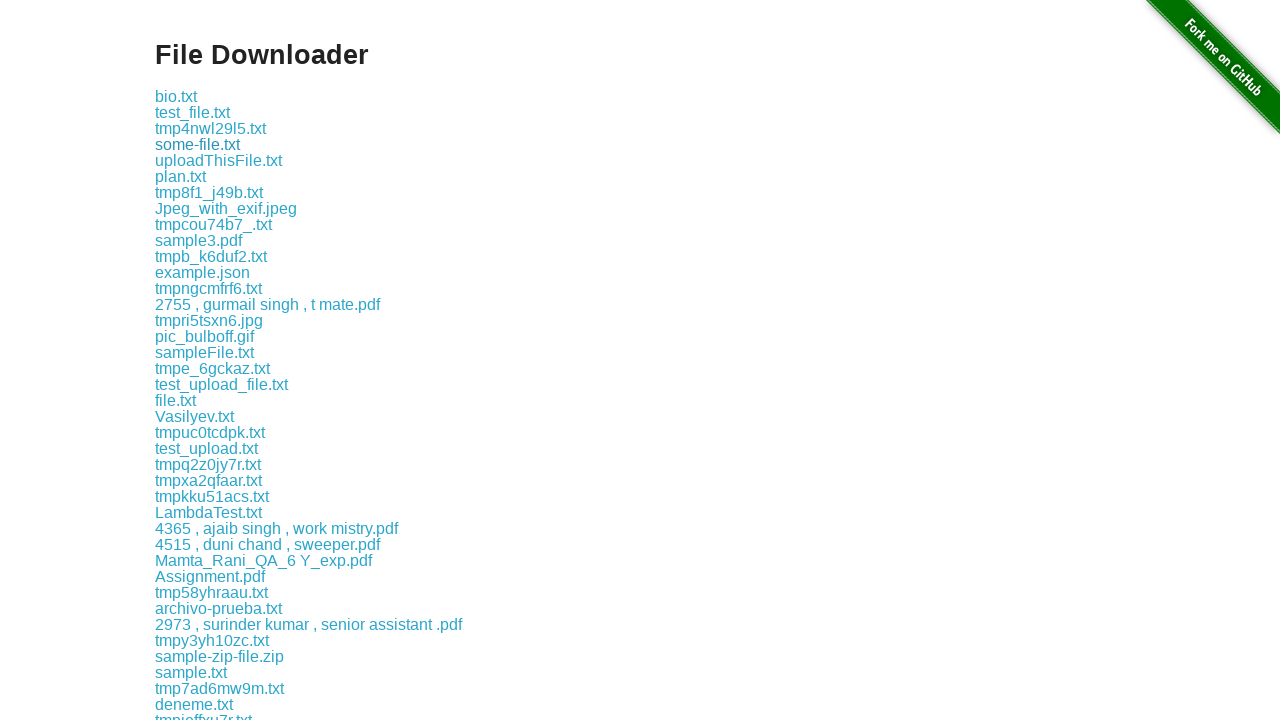